Clicks on "Already On Sale" banner, views product, and returns to homepage

Starting URL: http://intershop5.skillbox.ru/

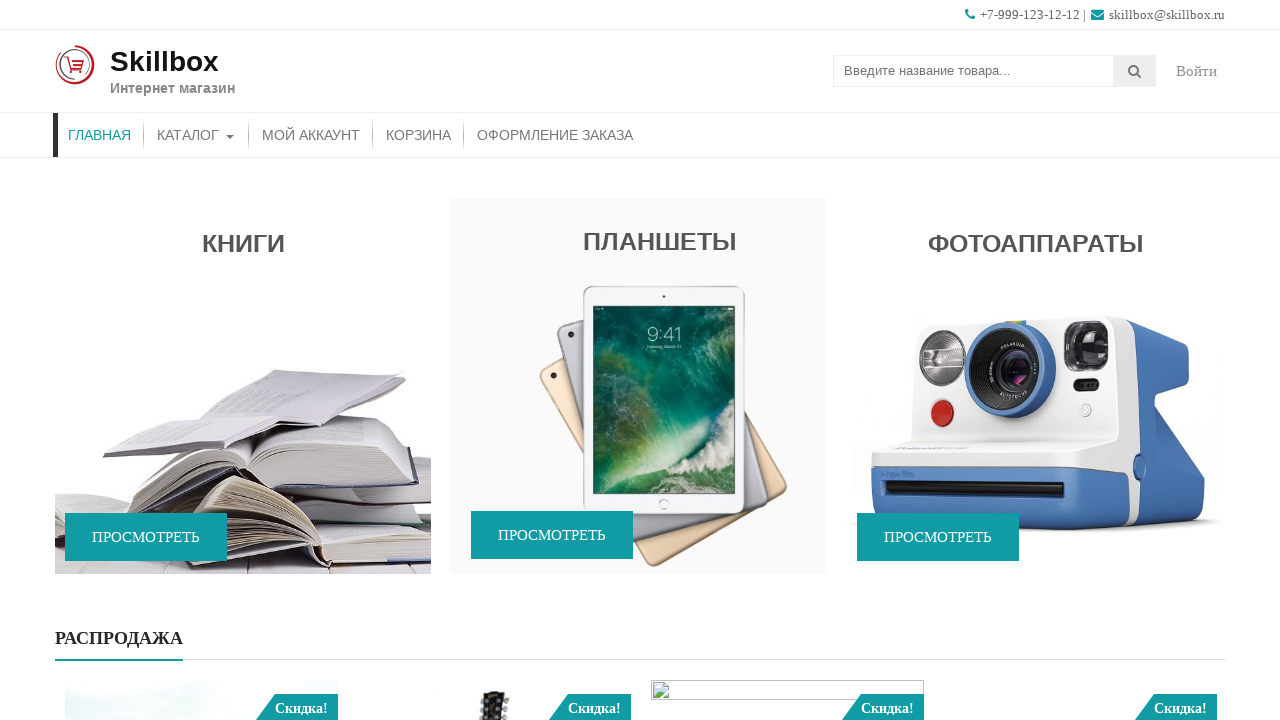

Scrolled to 'Already On Sale' banner
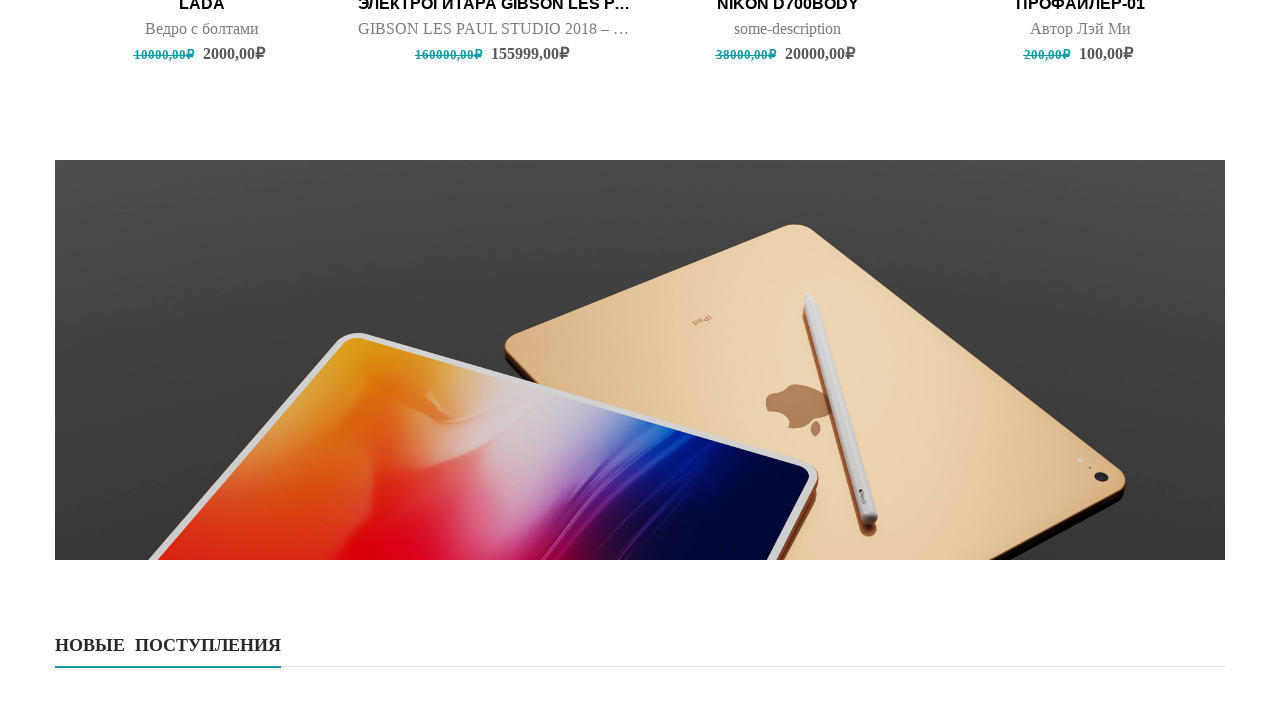

Banner caption element loaded
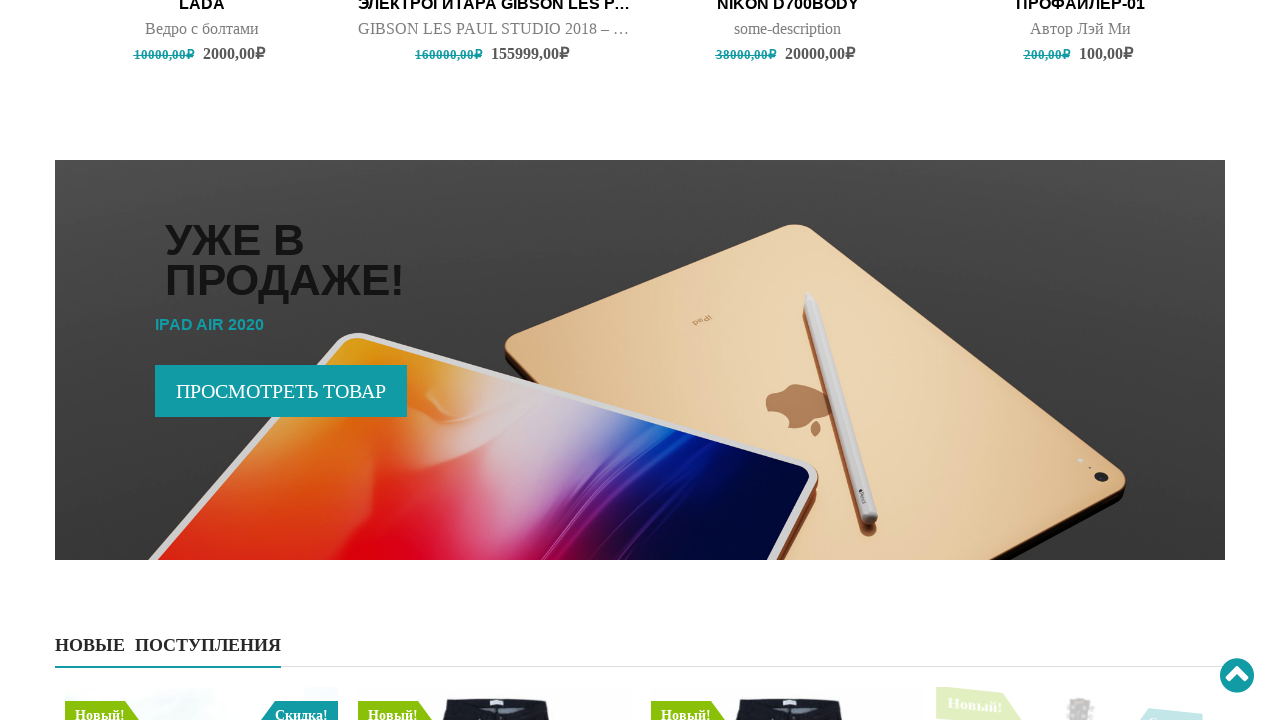

Clicked on 'Already On Sale' banner at (640, 360) on xpath=(//div[@class='promo-image'])[4]
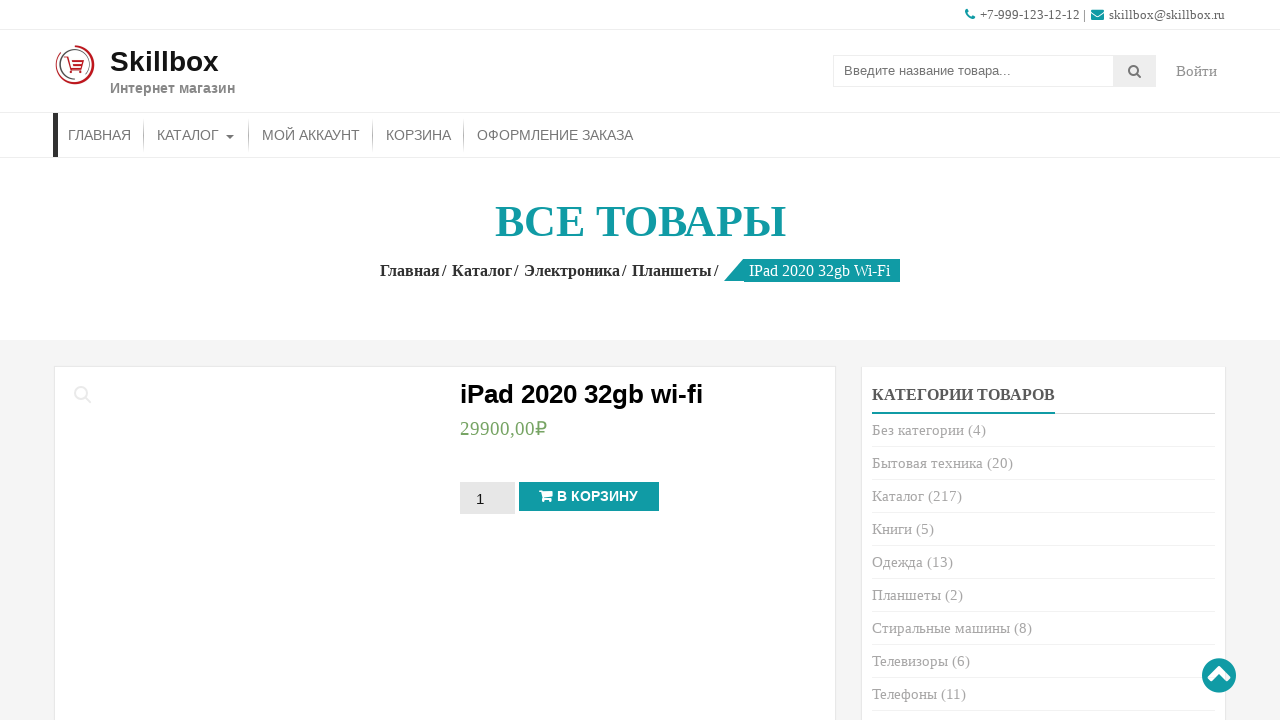

Product page loaded with product title visible
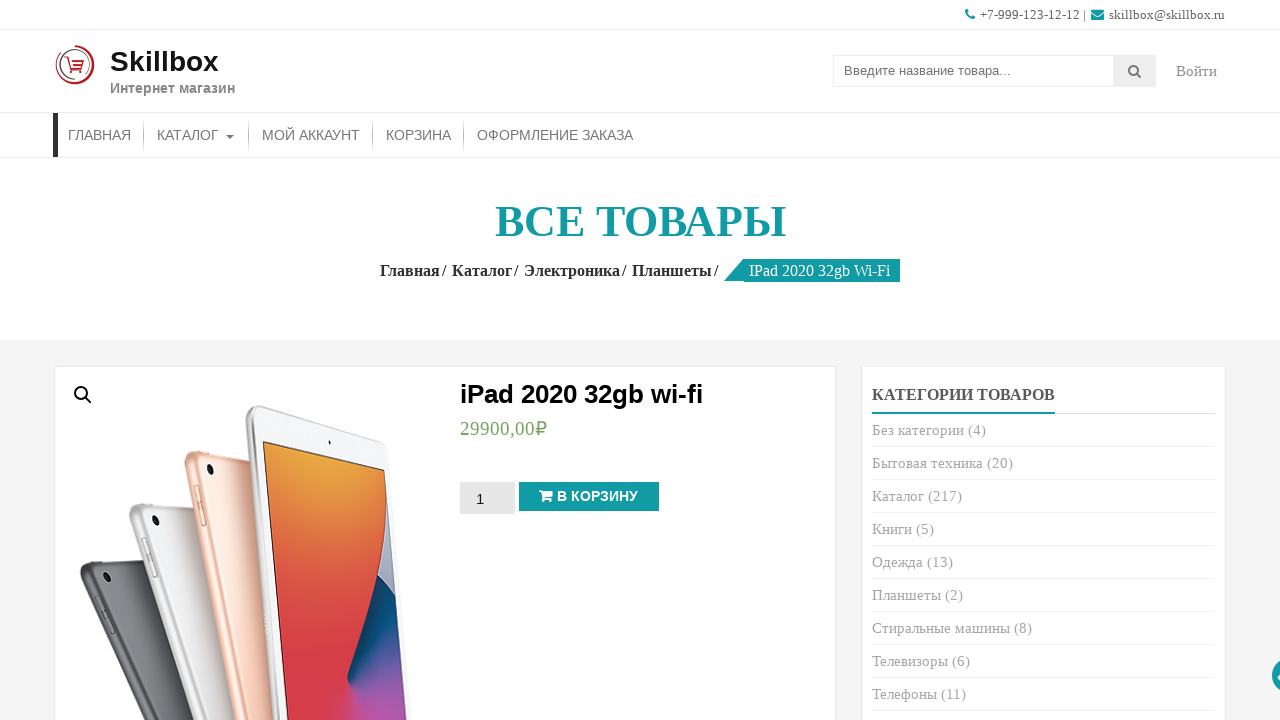

Clicked Home link in breadcrumb navigation at (414, 270) on xpath=//div[@class='woocommerce-breadcrumb accesspress-breadcrumb']//a[1]
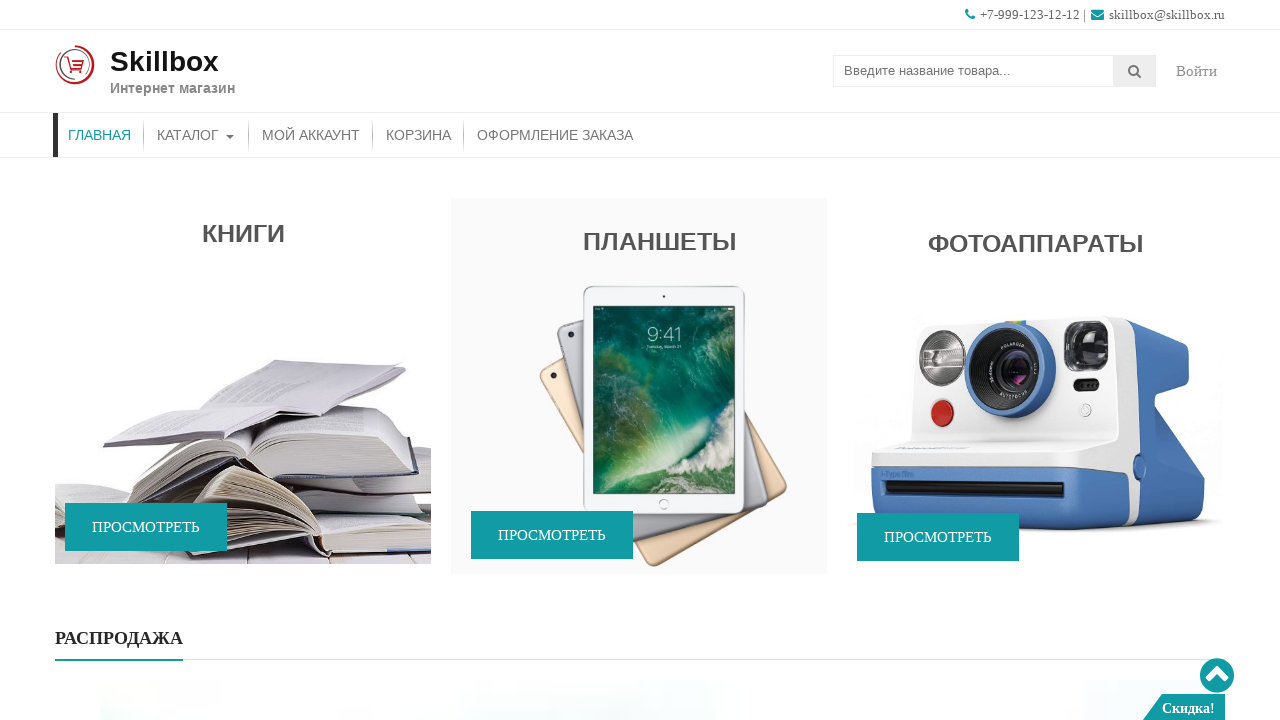

Returned to homepage and verified promo section is displayed
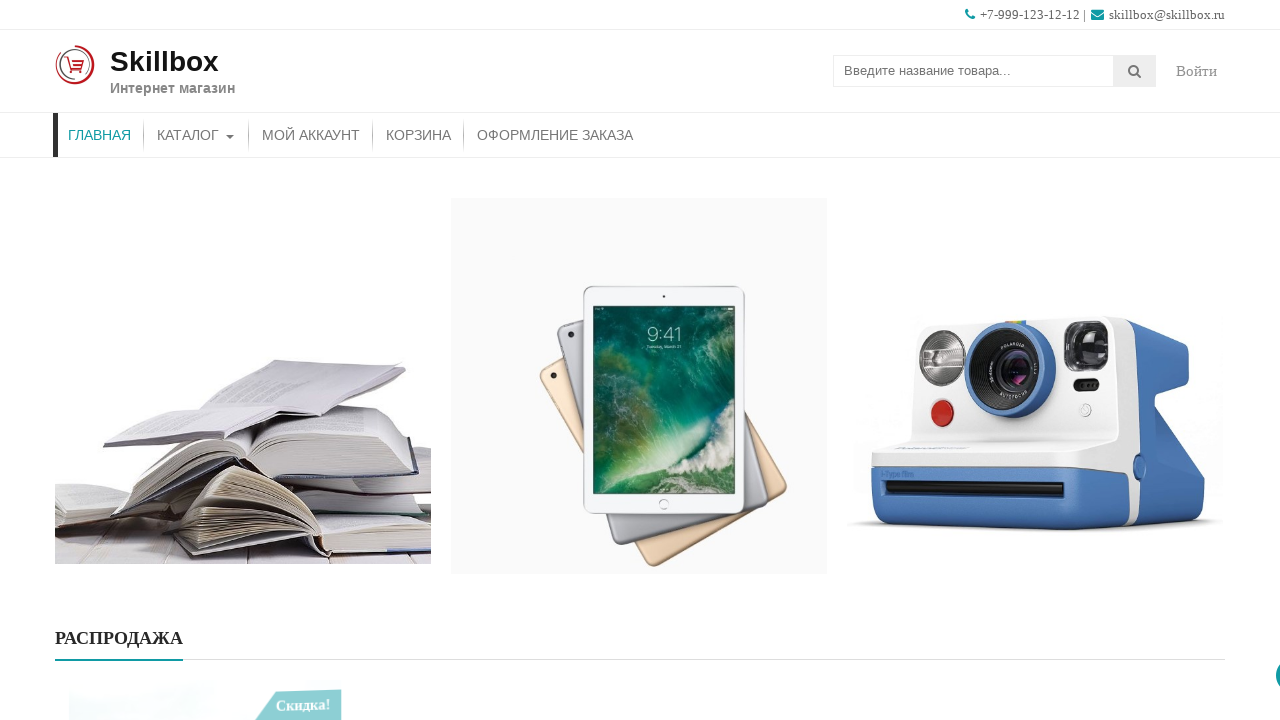

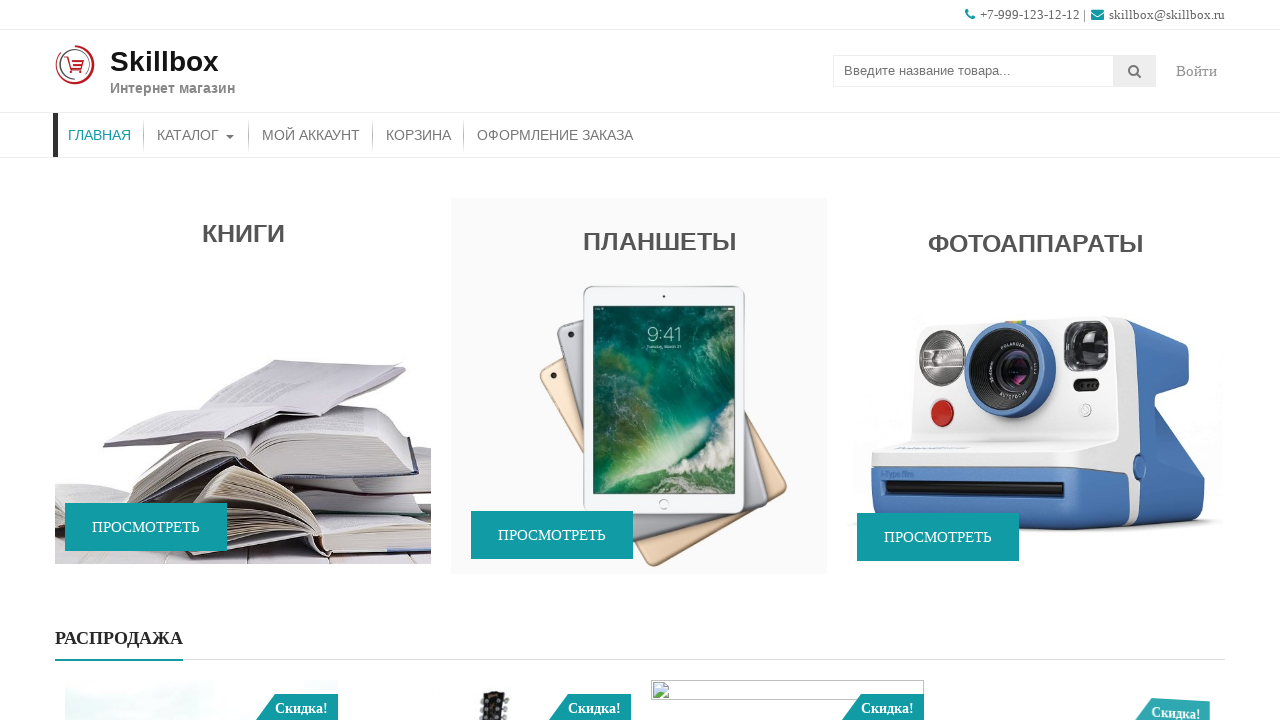